Tests a registration form by filling in user details including first name, last name, email, password, and repeat password, then submitting the form

Starting URL: https://www.hyrtutorials.com/p/add-padding-to-containers.html

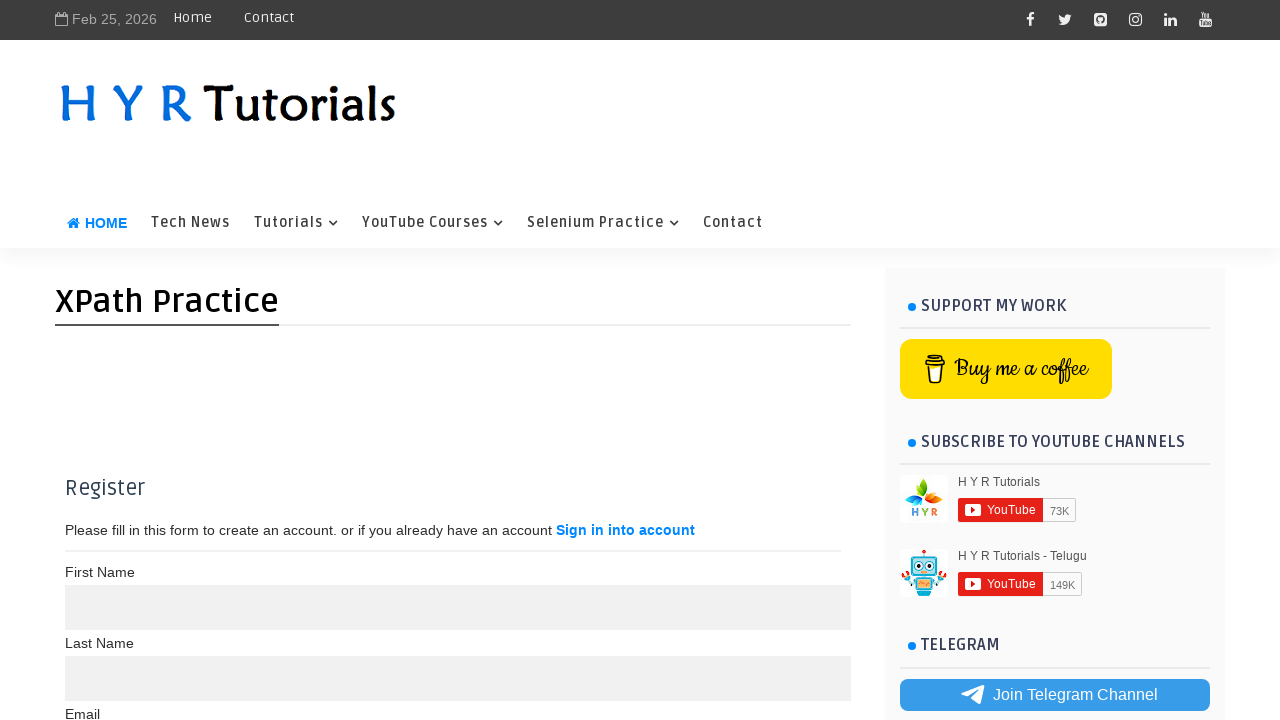

Scrolled down 500px to make registration form visible
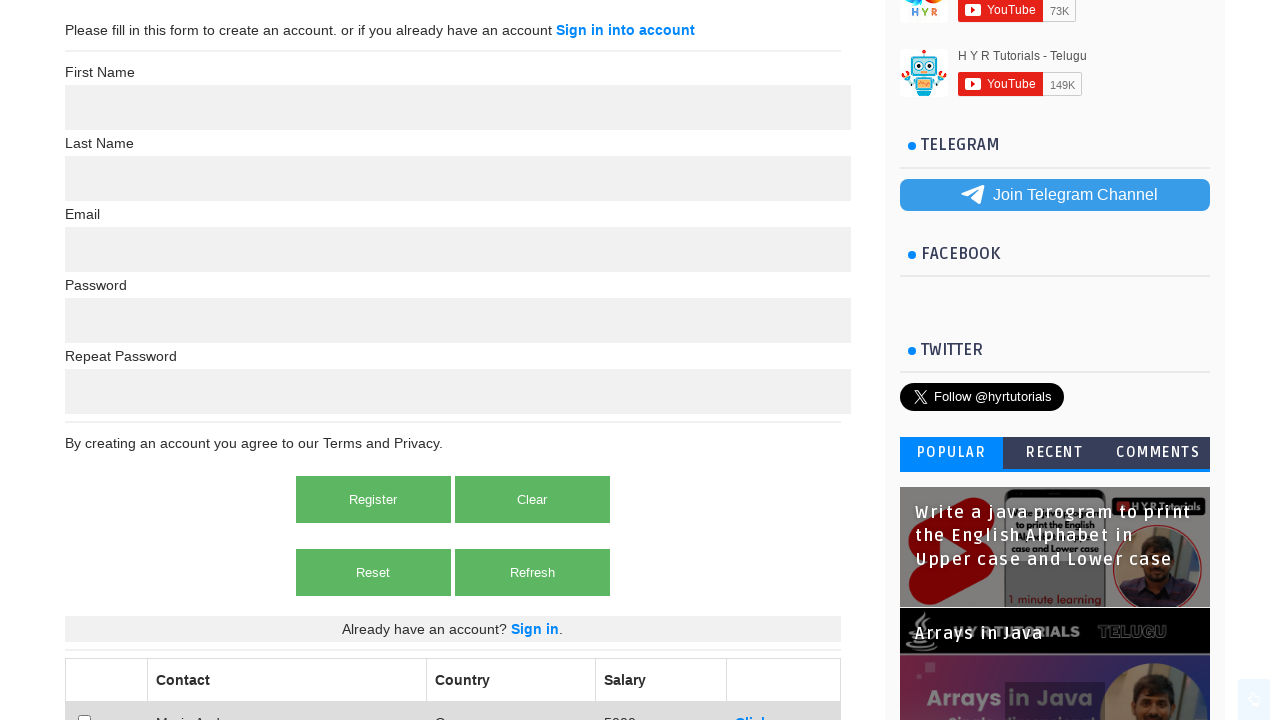

Filled in first name field with 'John' on //label[text()='First Name ']/following-sibling::input[@name='name'][1]
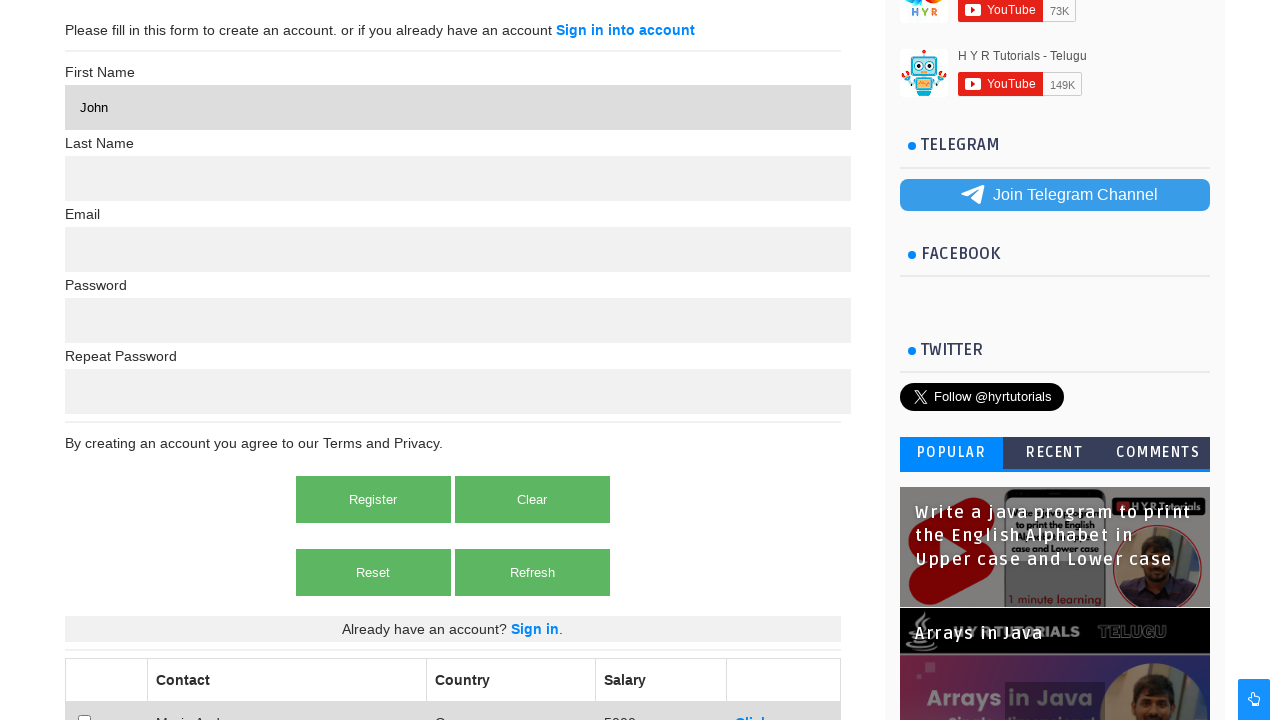

Filled in last name field with 'Smith' on //label[text()='Last Name']/following-sibling::input[@name='name']
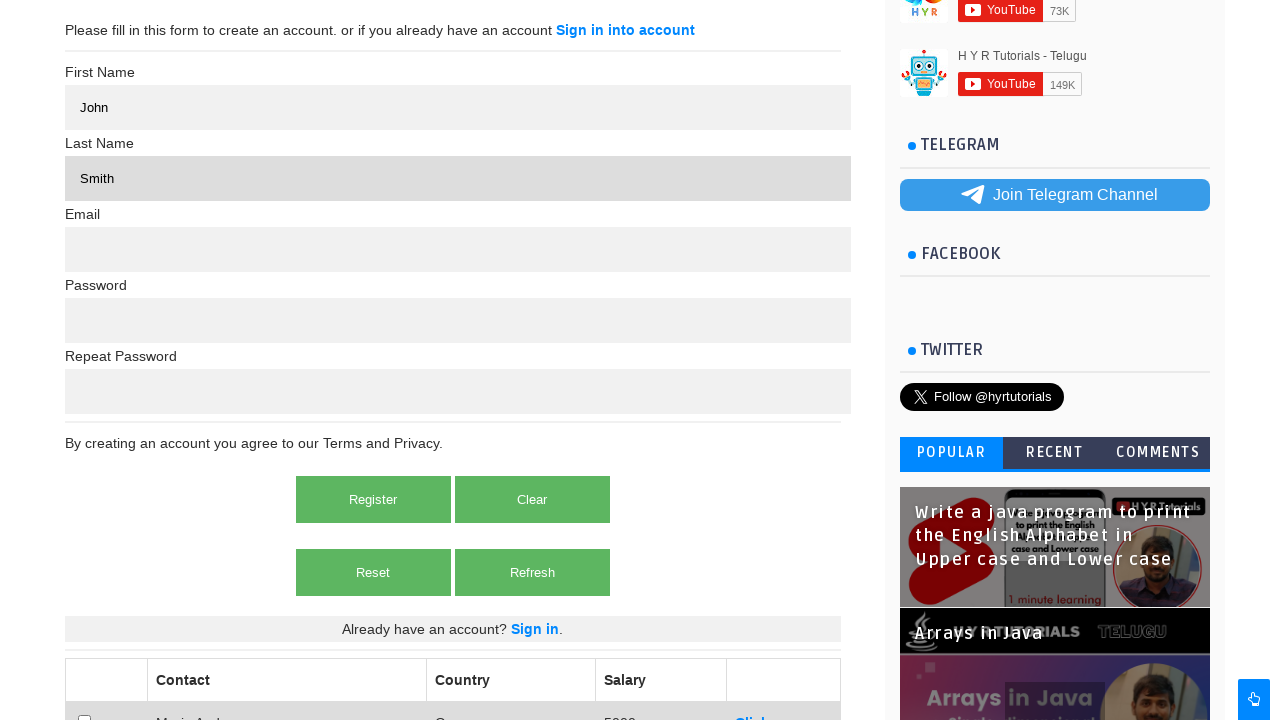

Filled in email field with 'john.smith@example.com' on //label[text()='Email']/following-sibling::input[@type='text']
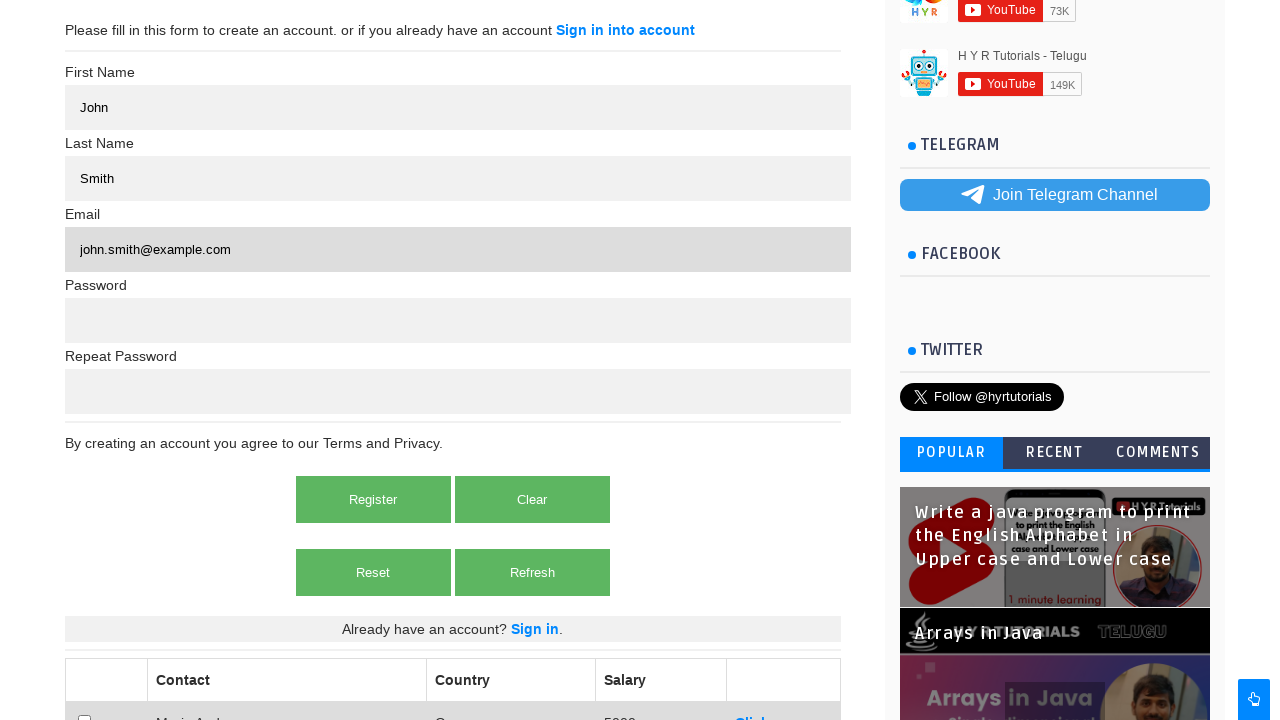

Filled in password field with 'SecurePass123!' on //label[text()='Password']/following::input[@type='password'][1]
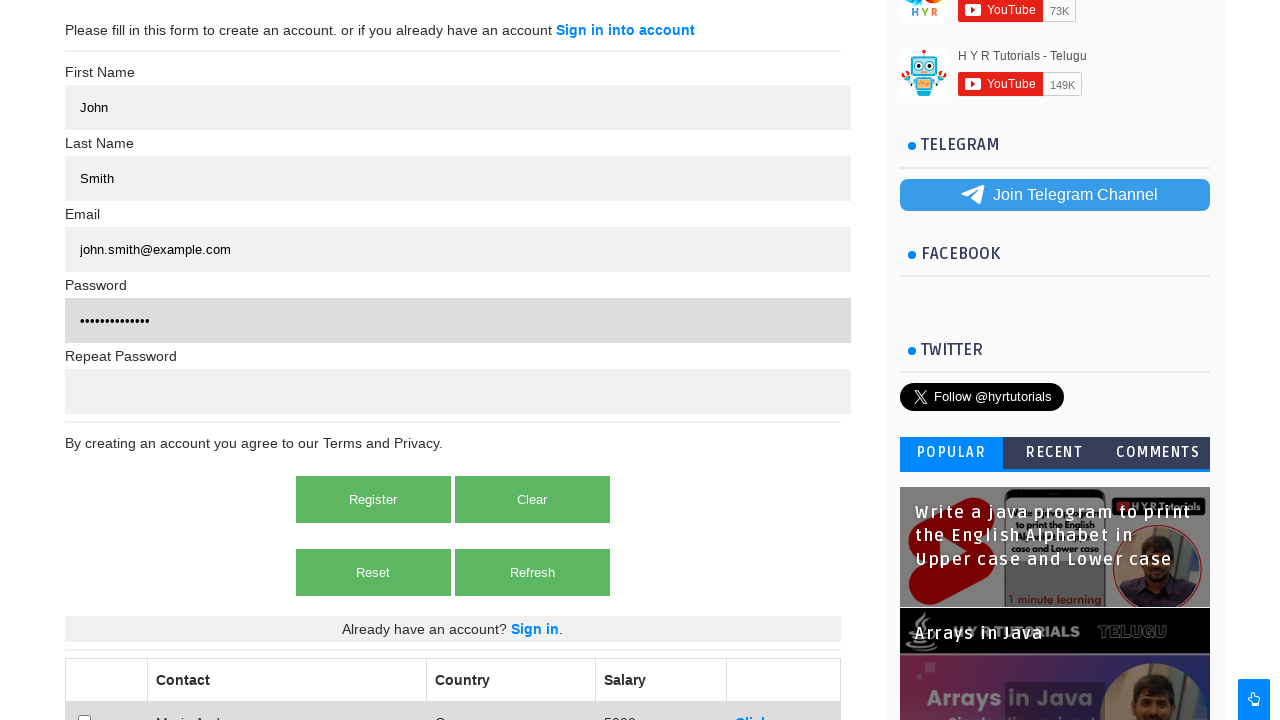

Filled in repeat password field with 'SecurePass123!' on //label[text()='Repeat Password']/following-sibling::input[@type='password']
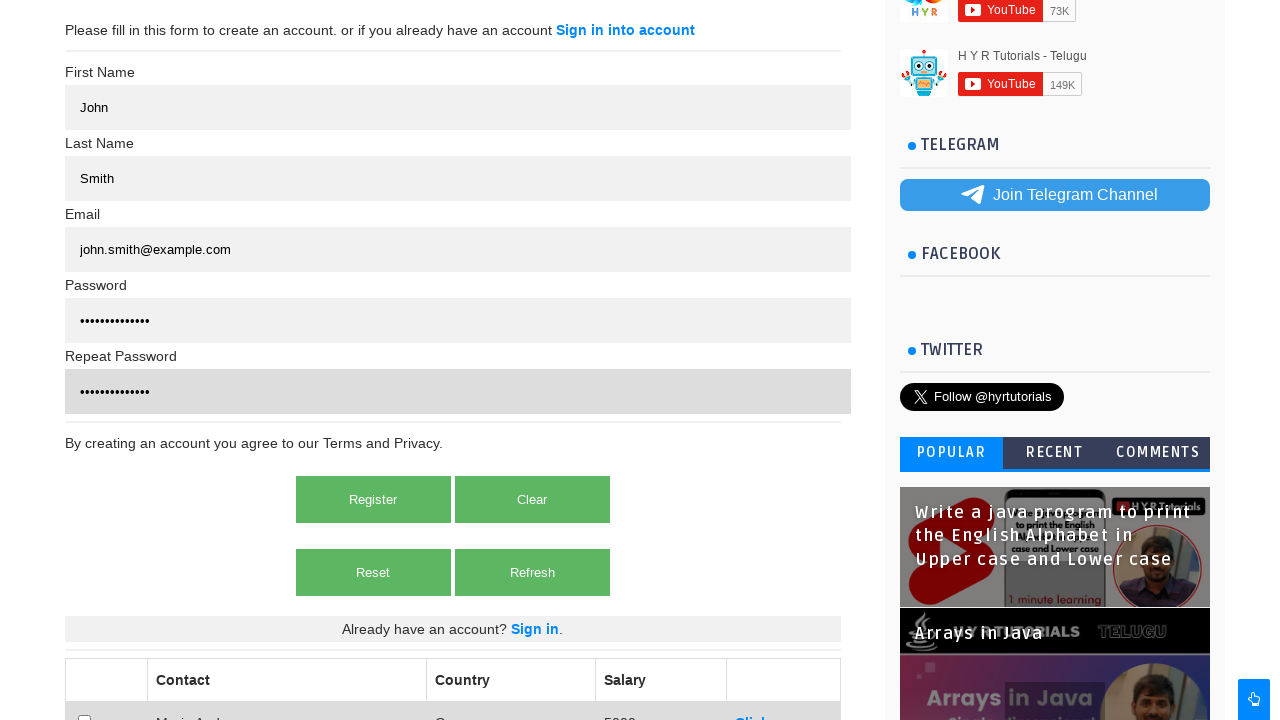

Clicked register button to submit registration form at (373, 499) on xpath=//button[@type='submit']
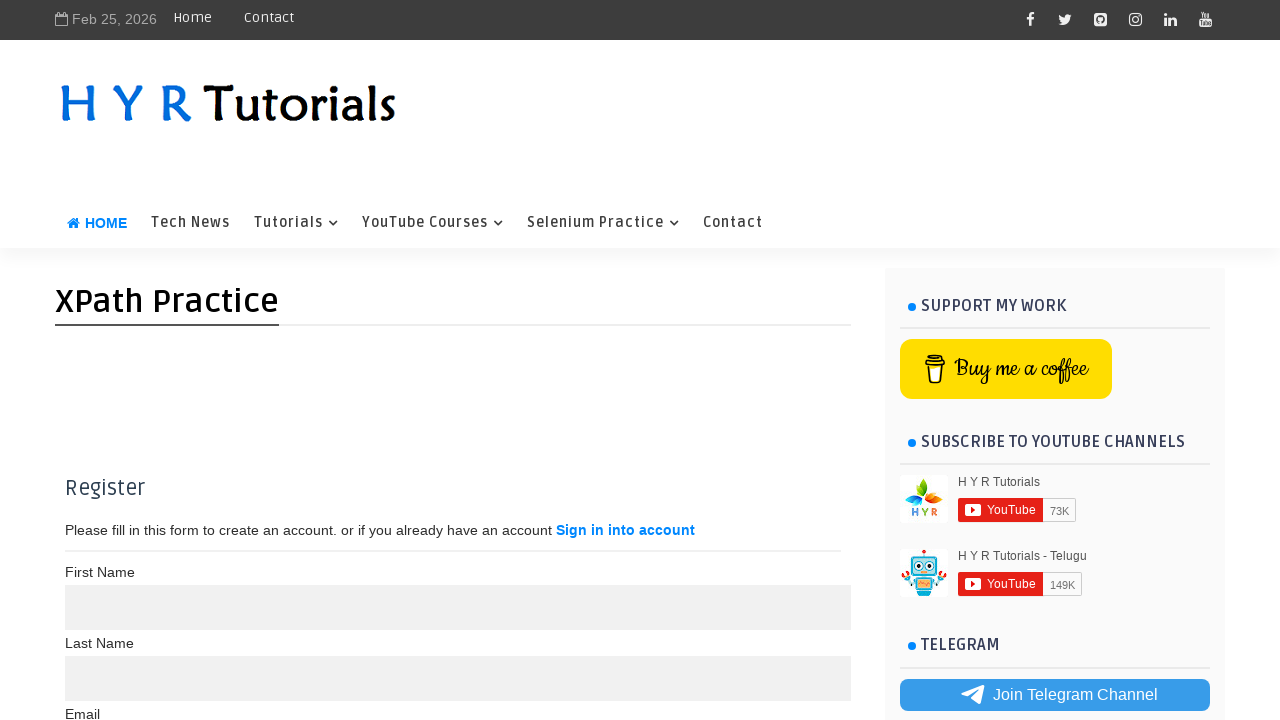

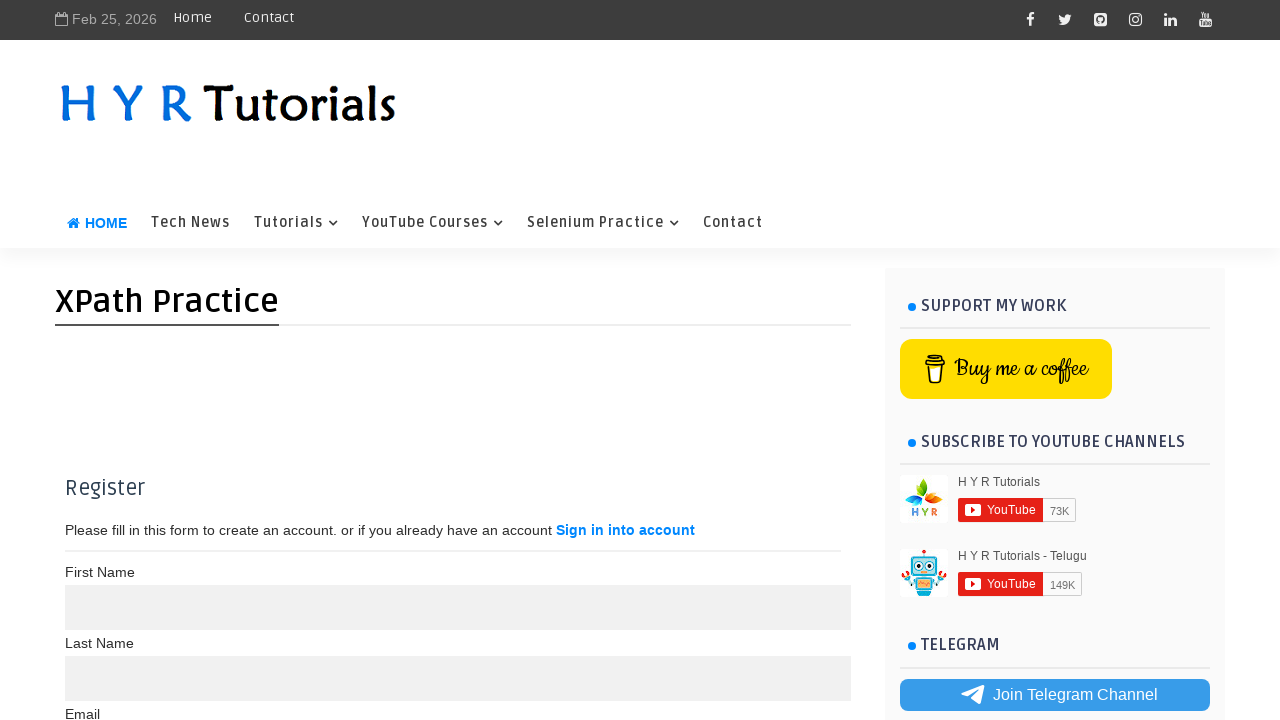